Tests an explicit wait scenario by waiting for a price element to display "$100", then clicking a book button, calculating a mathematical answer based on a displayed value, filling in the result, and submitting.

Starting URL: http://suninjuly.github.io/explicit_wait2.html

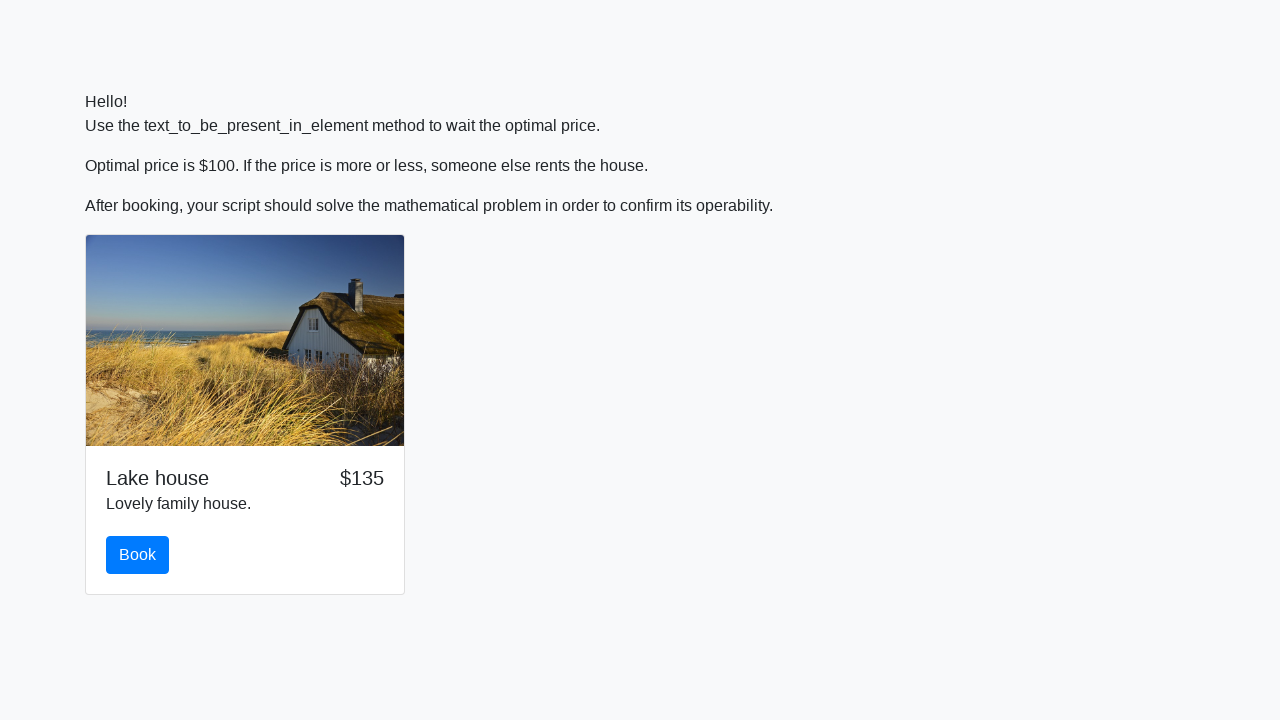

Waited for price element to display '$100'
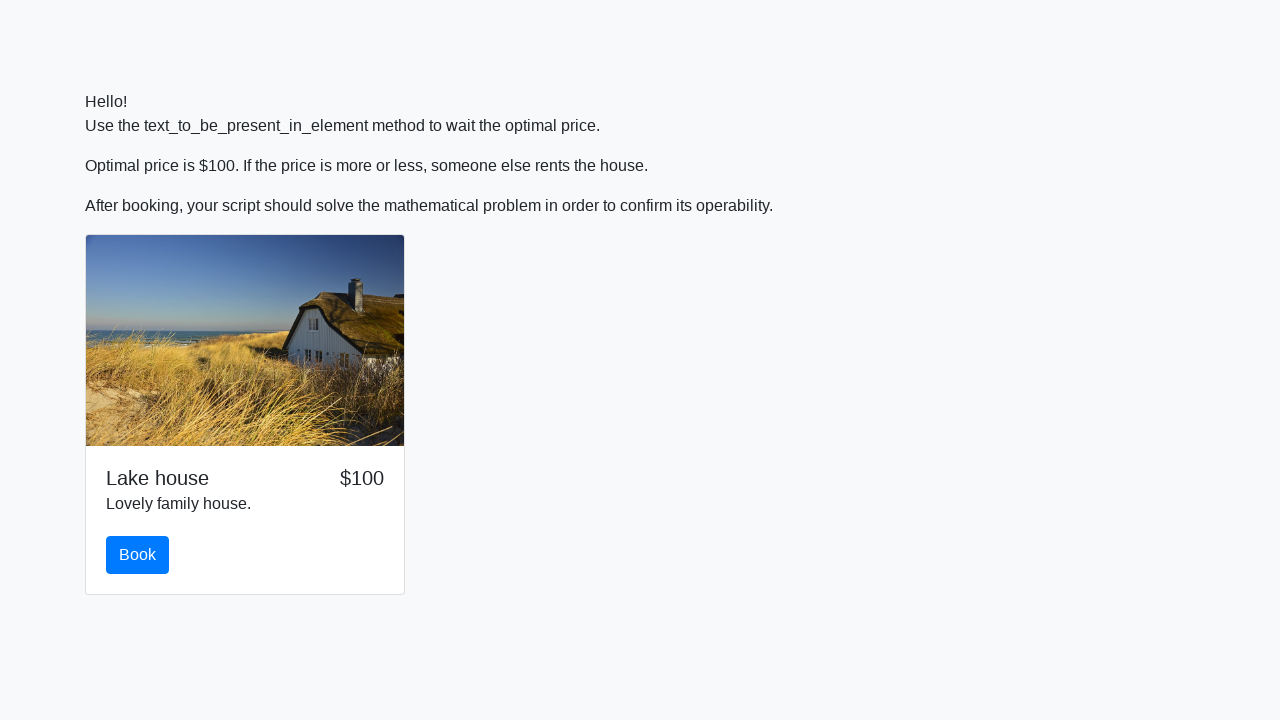

Clicked the book button at (138, 555) on #book
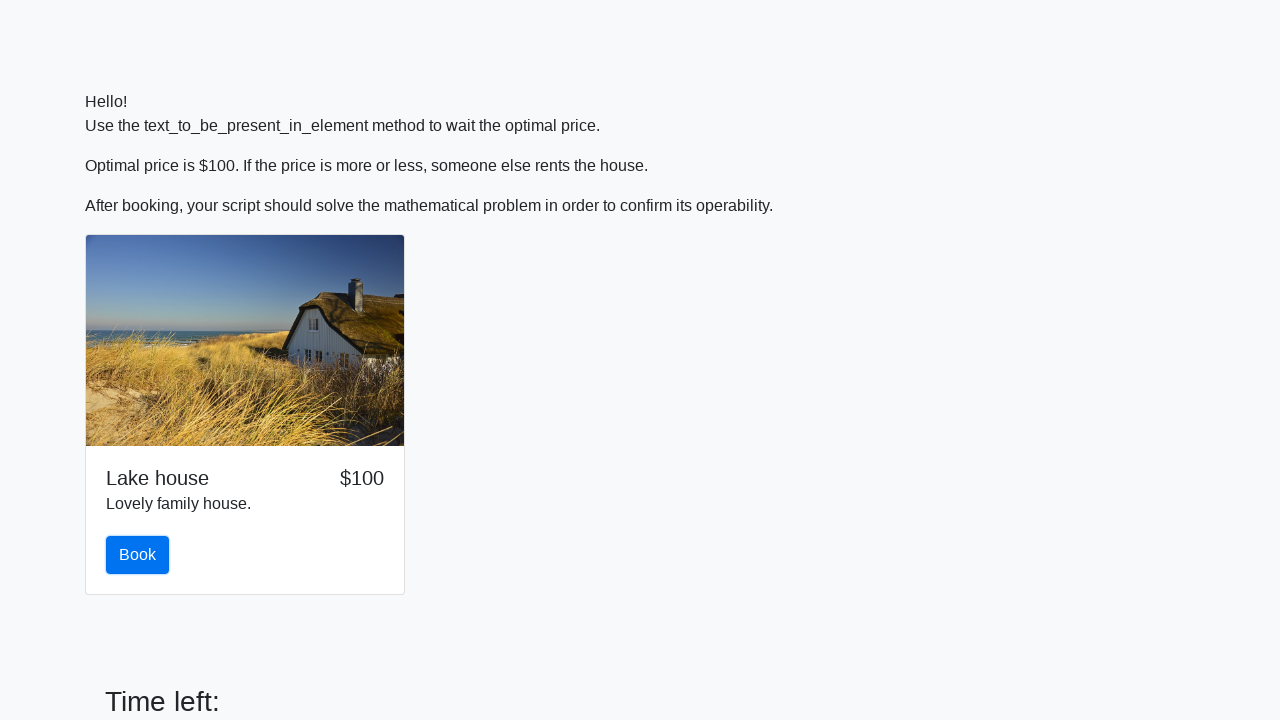

Retrieved x value from input_value element: 718
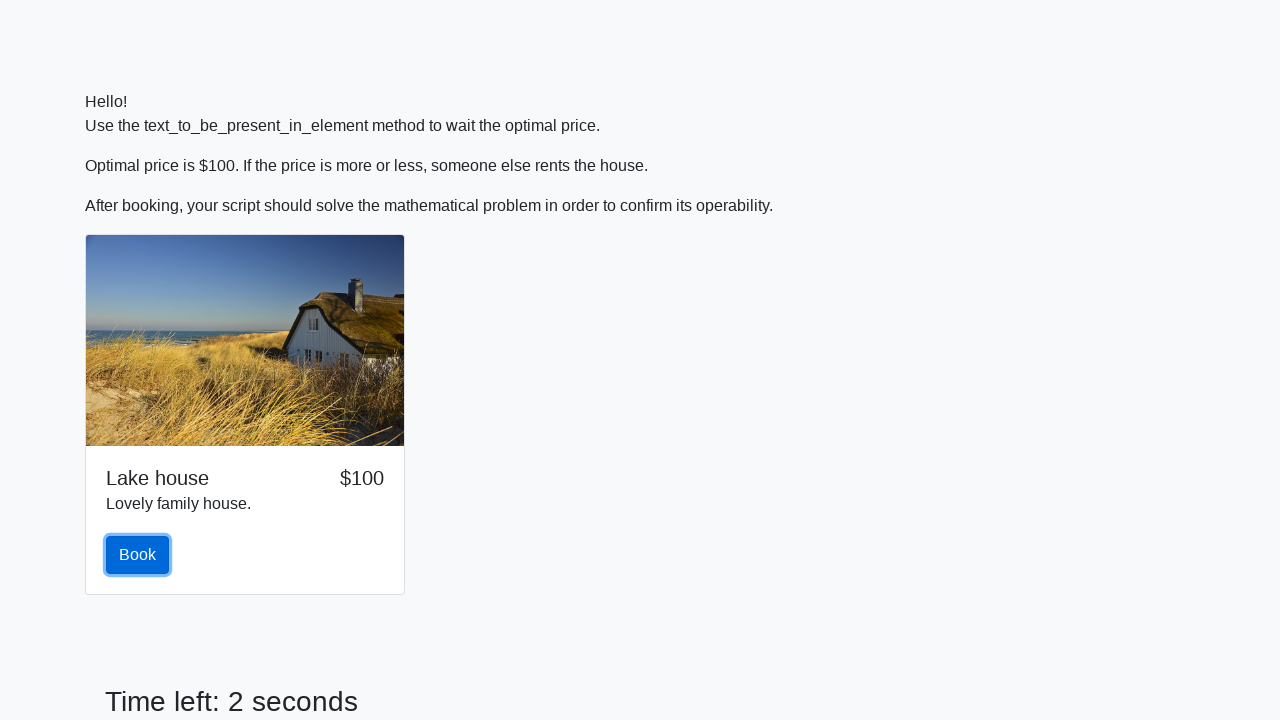

Calculated mathematical answer: 2.4741989997857234
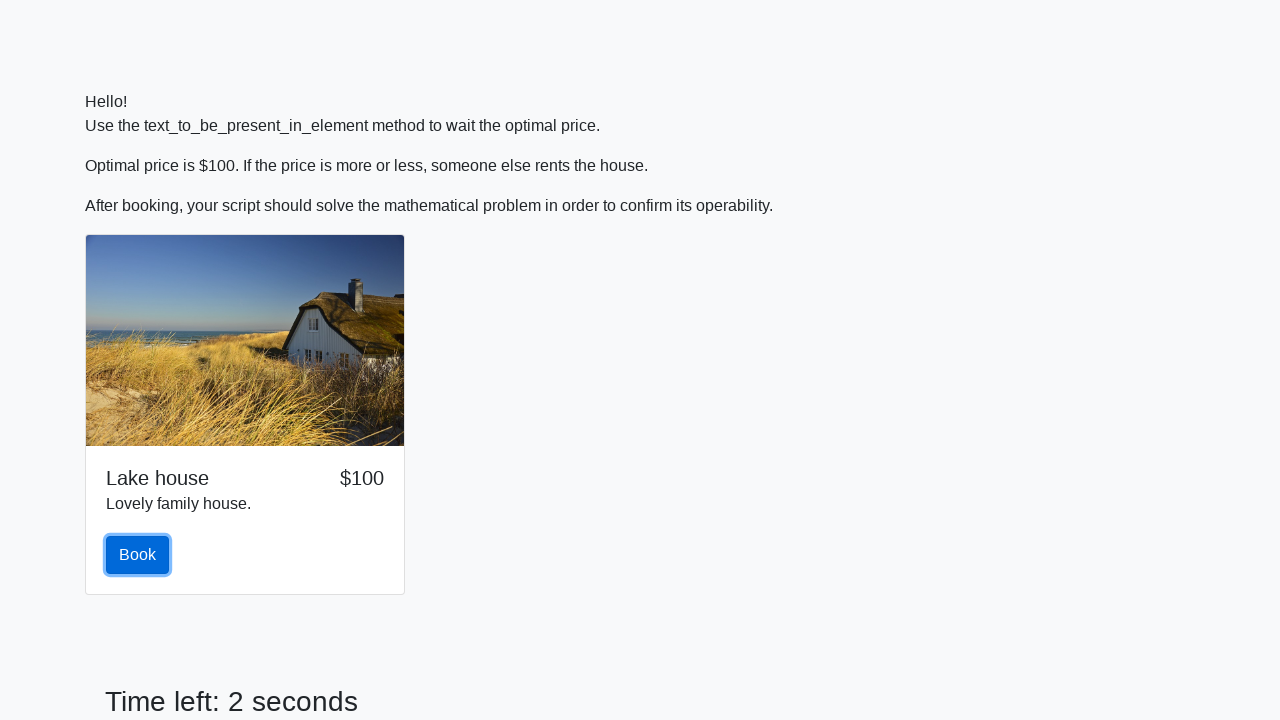

Filled answer field with calculated result: 2.4741989997857234 on #answer
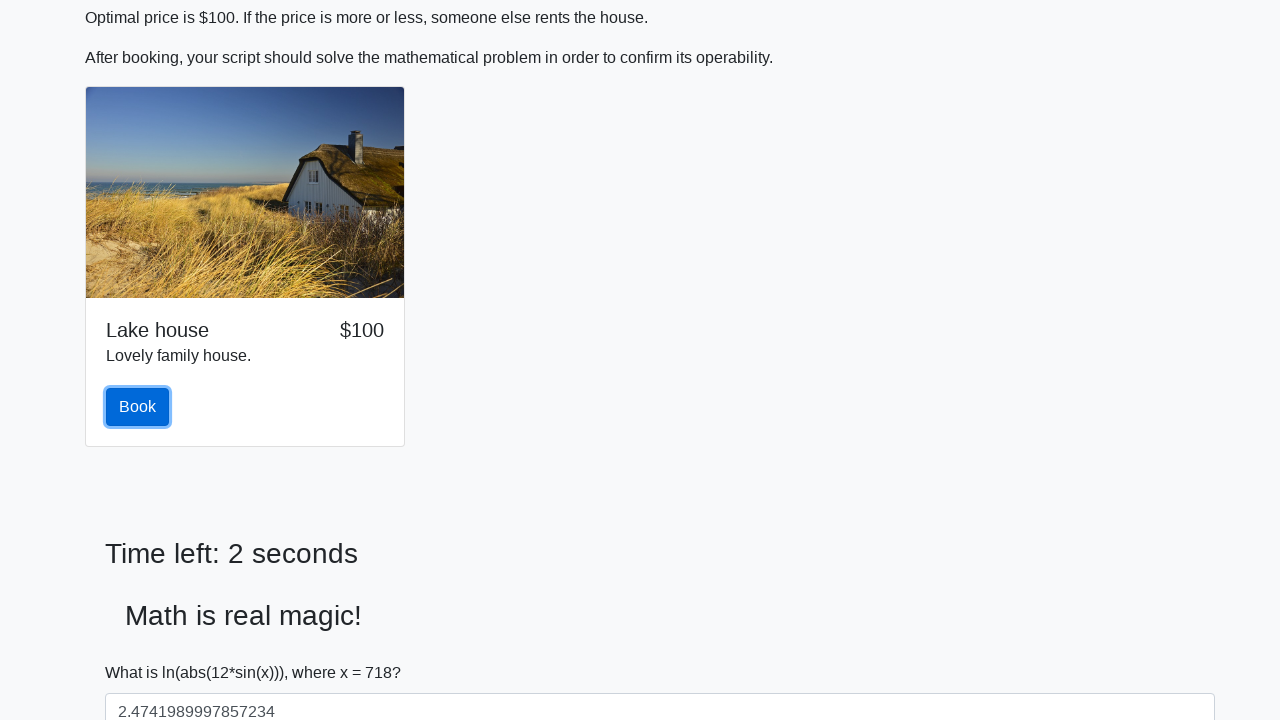

Clicked the solve button to submit the answer at (143, 651) on #solve
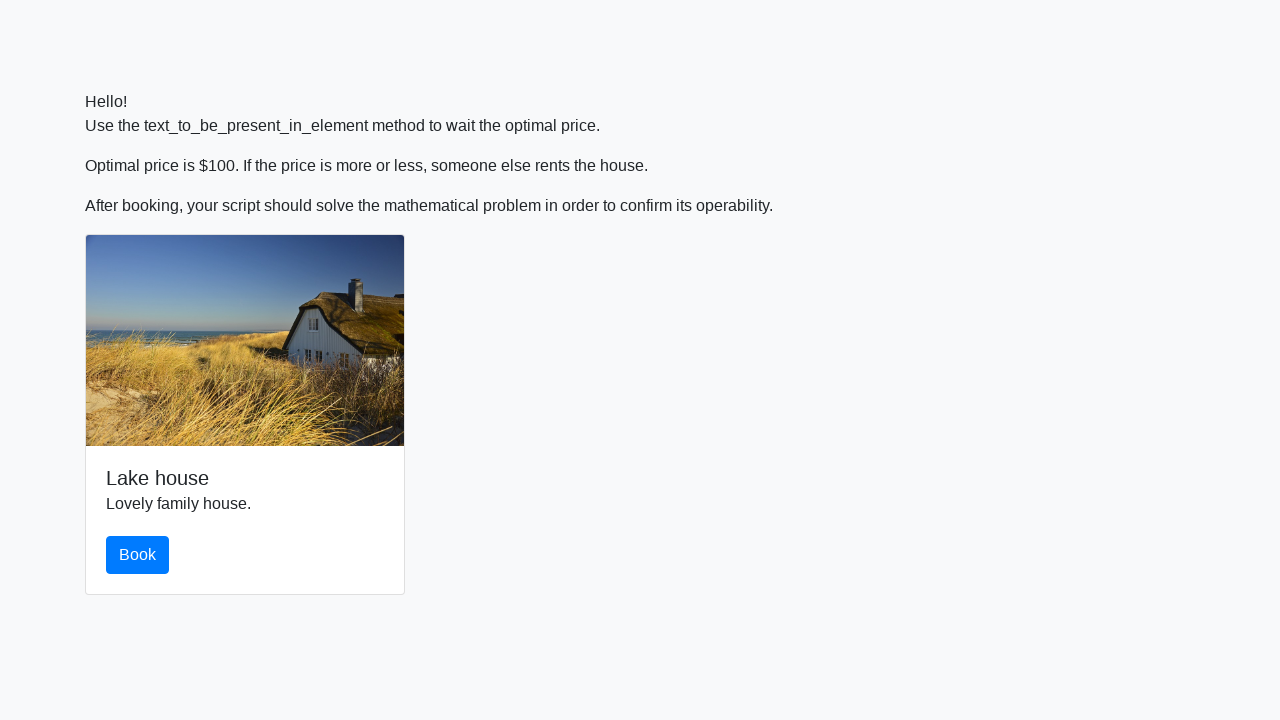

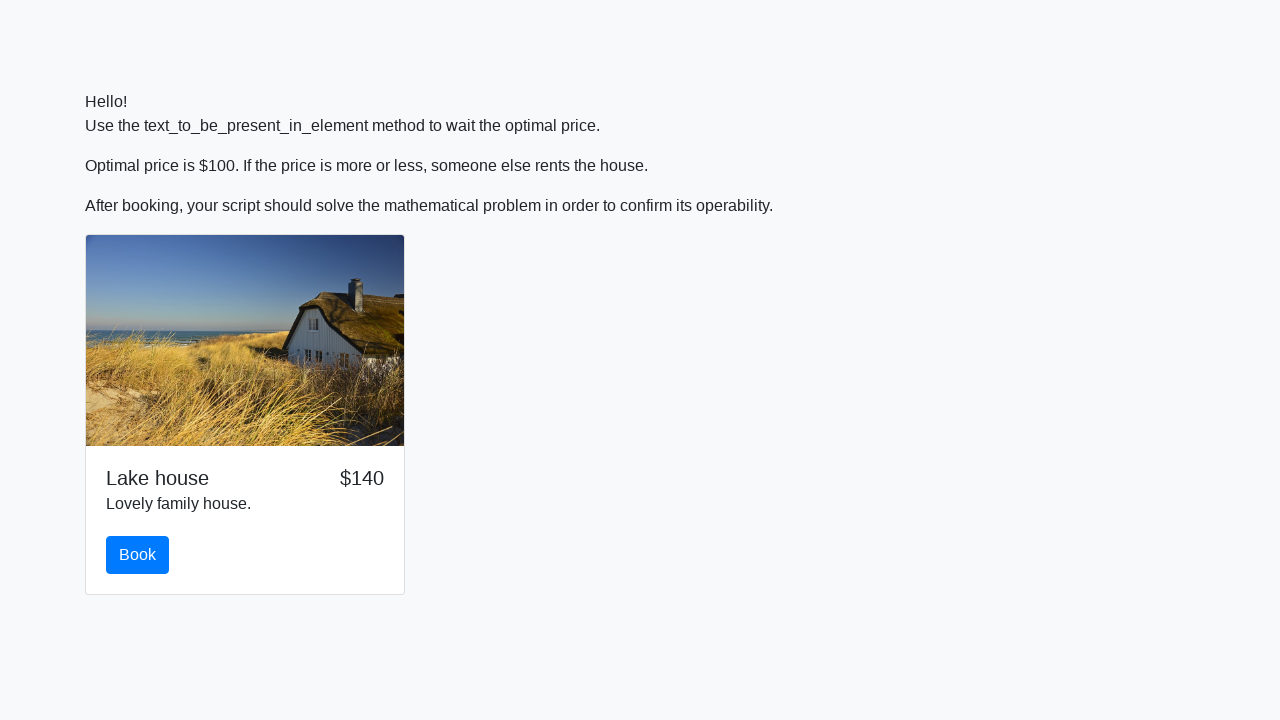